Tests that the clear completed button displays the correct text after marking an item complete.

Starting URL: https://demo.playwright.dev/todomvc

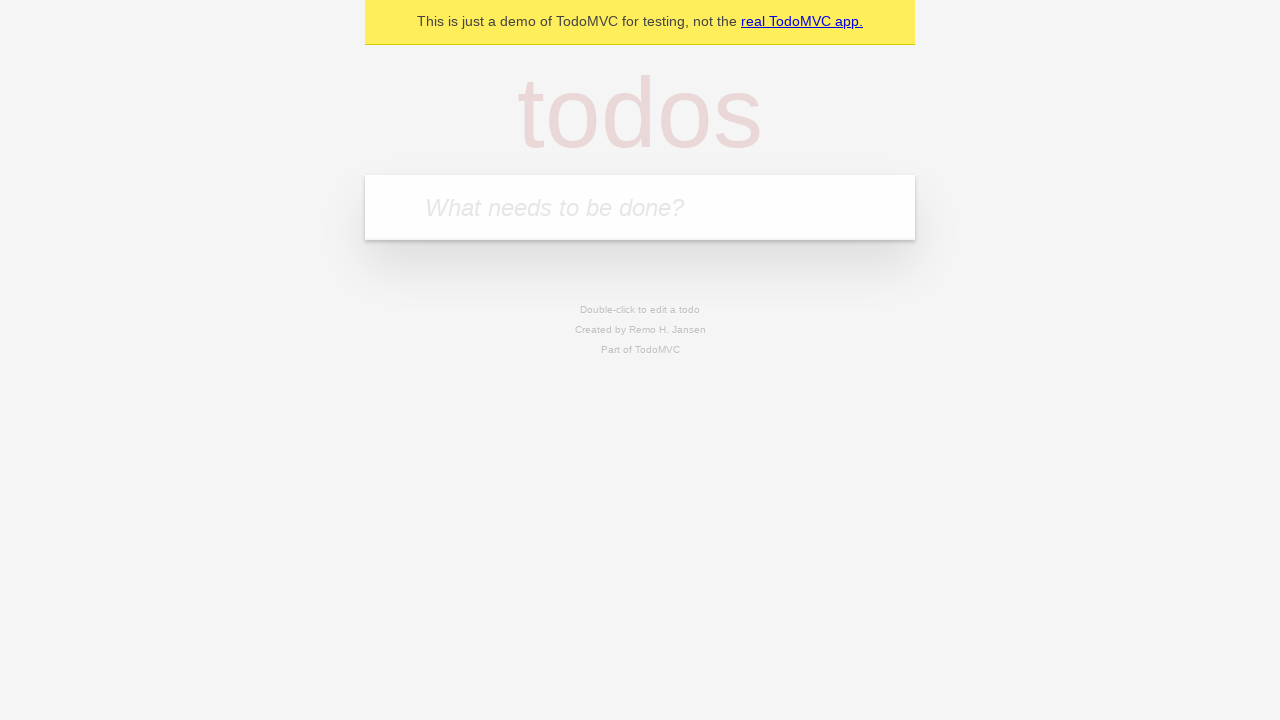

Filled new todo field with 'buy some cheese' on .new-todo
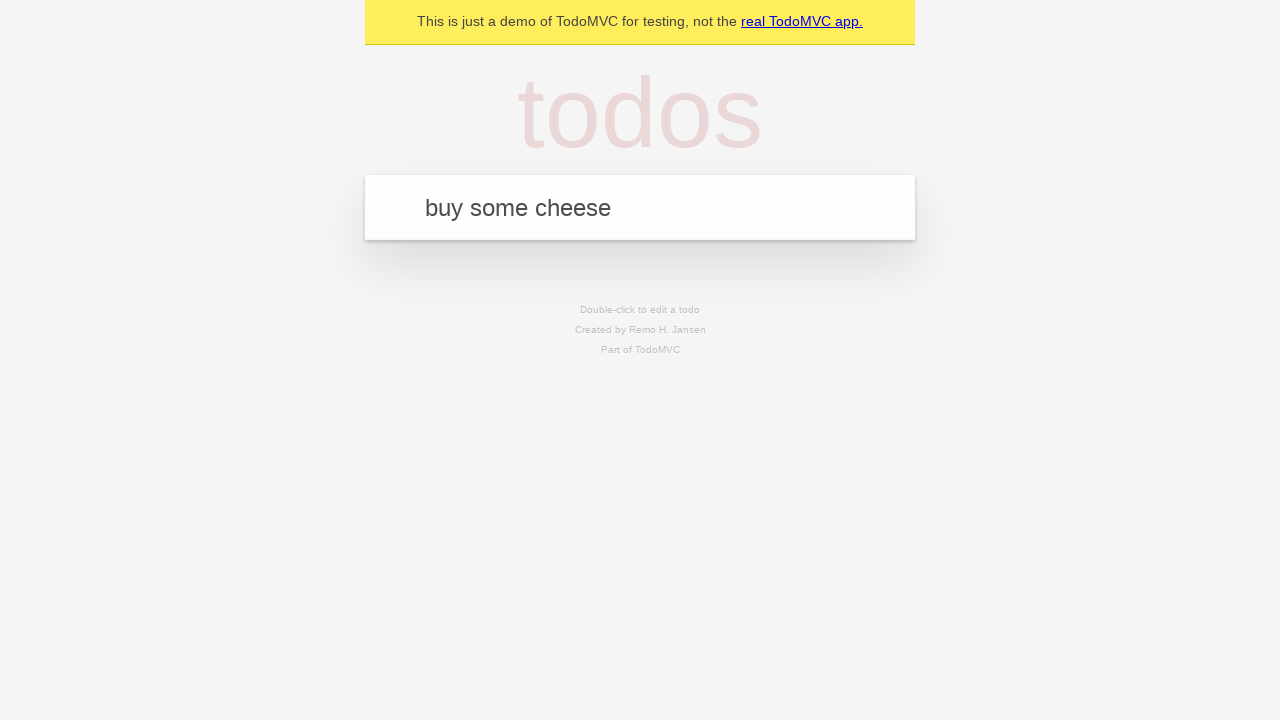

Pressed Enter to create first todo item on .new-todo
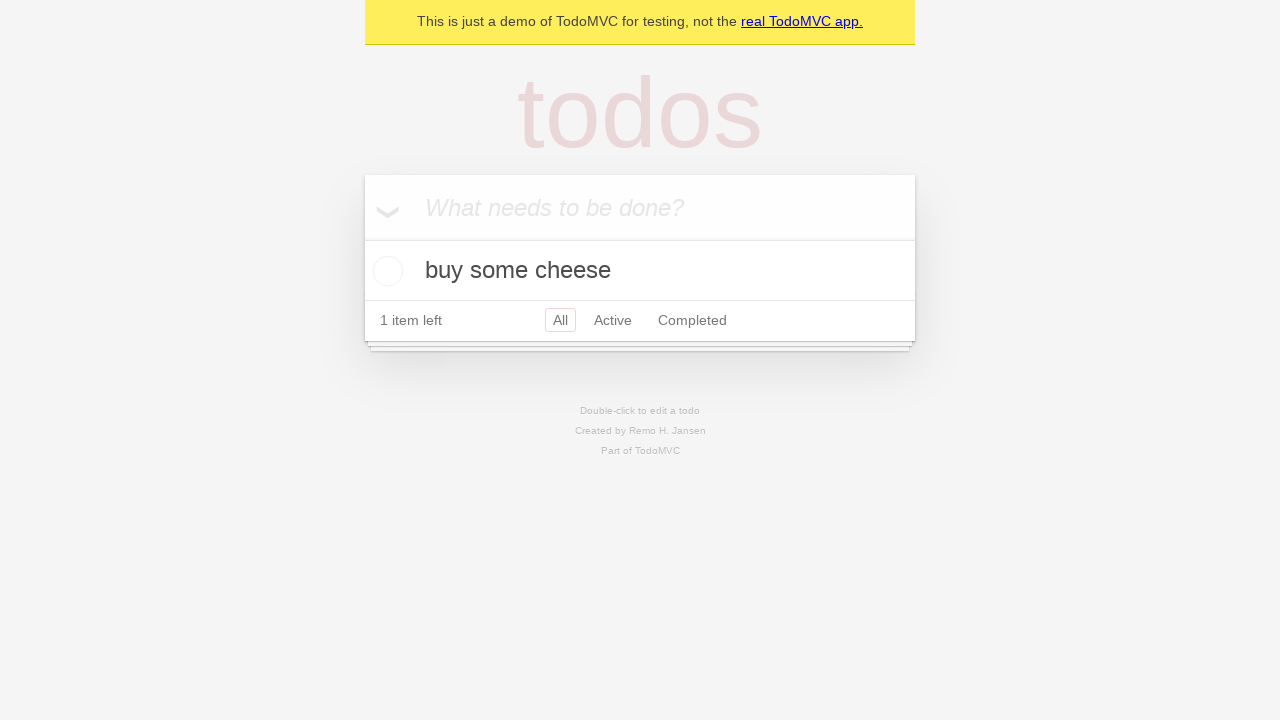

Filled new todo field with 'feed the cat' on .new-todo
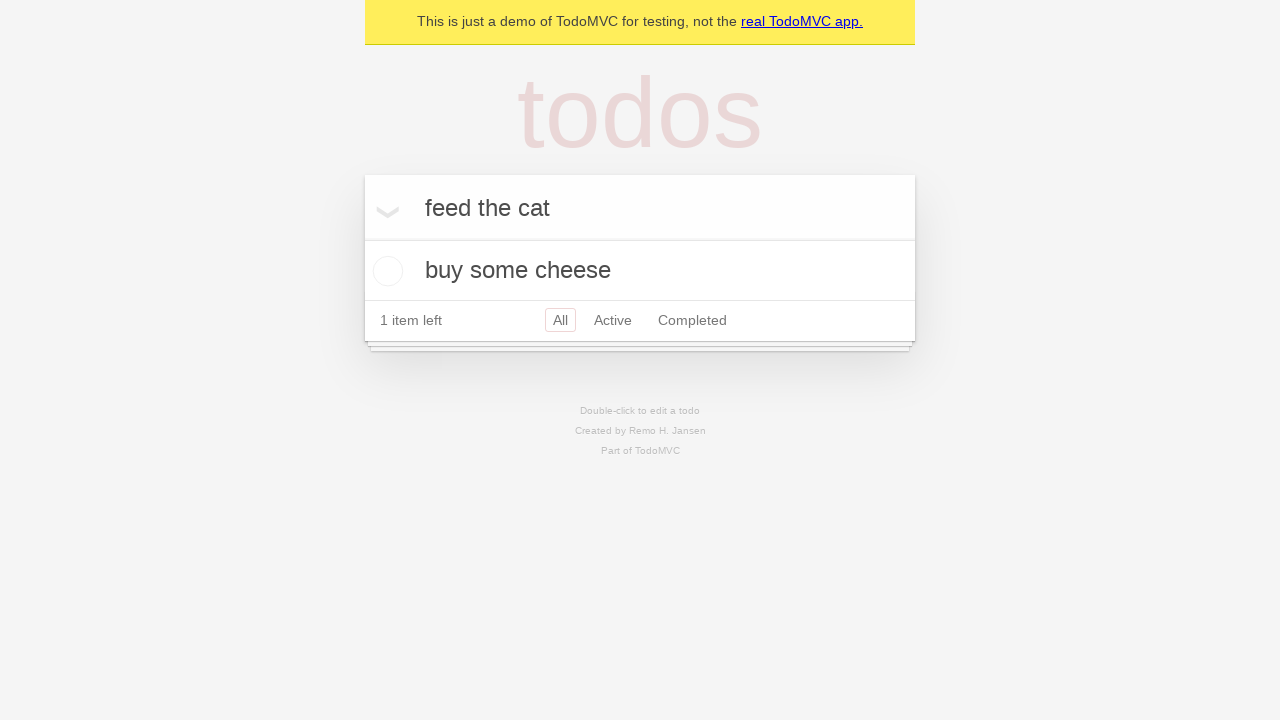

Pressed Enter to create second todo item on .new-todo
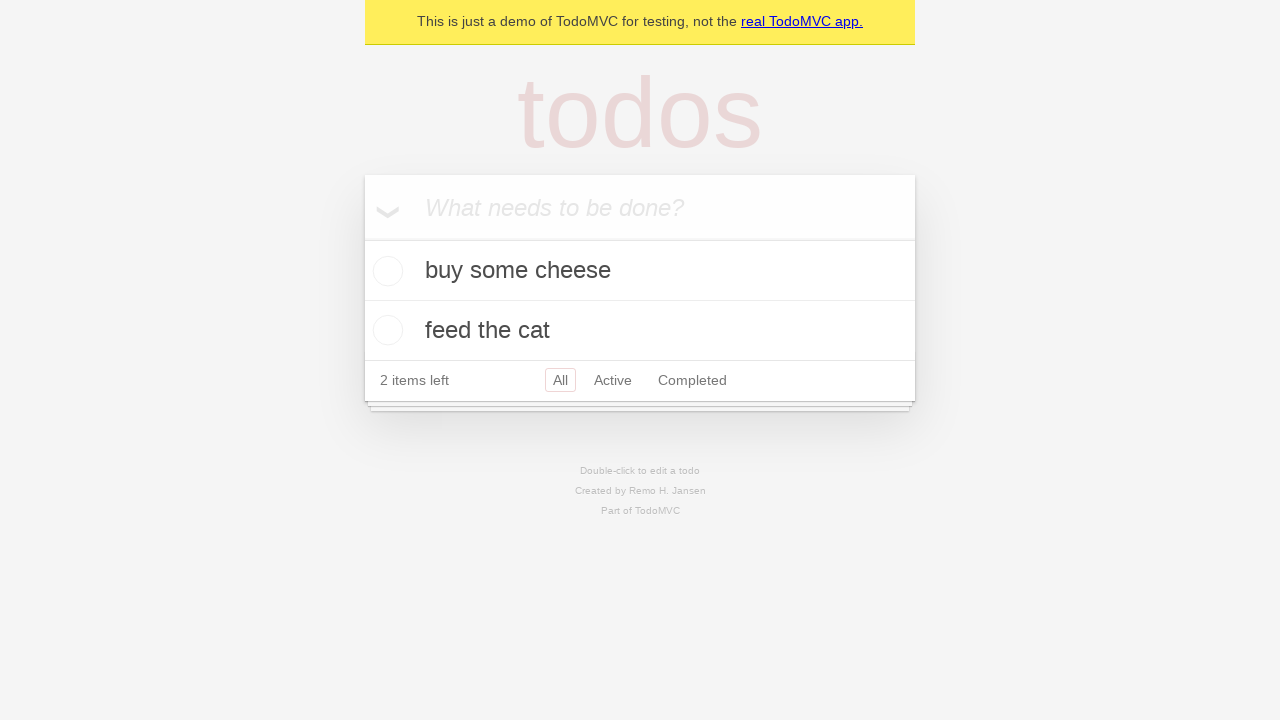

Filled new todo field with 'book a doctors appointment' on .new-todo
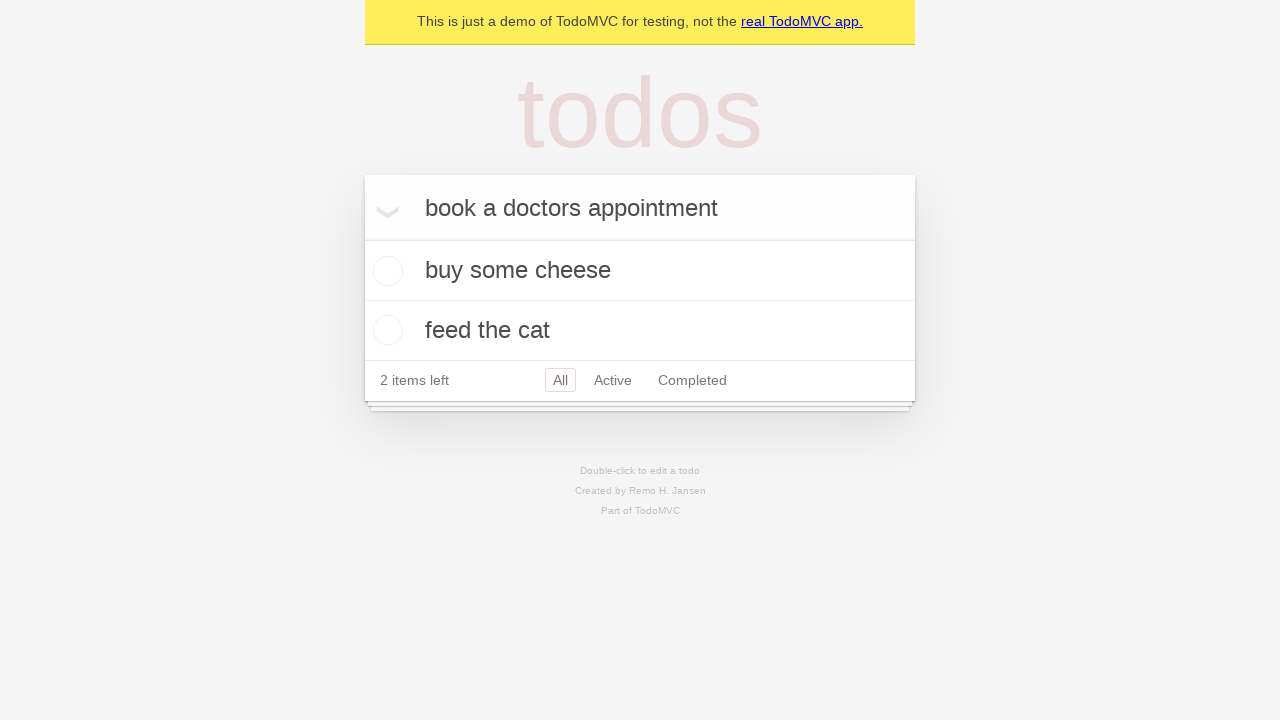

Pressed Enter to create third todo item on .new-todo
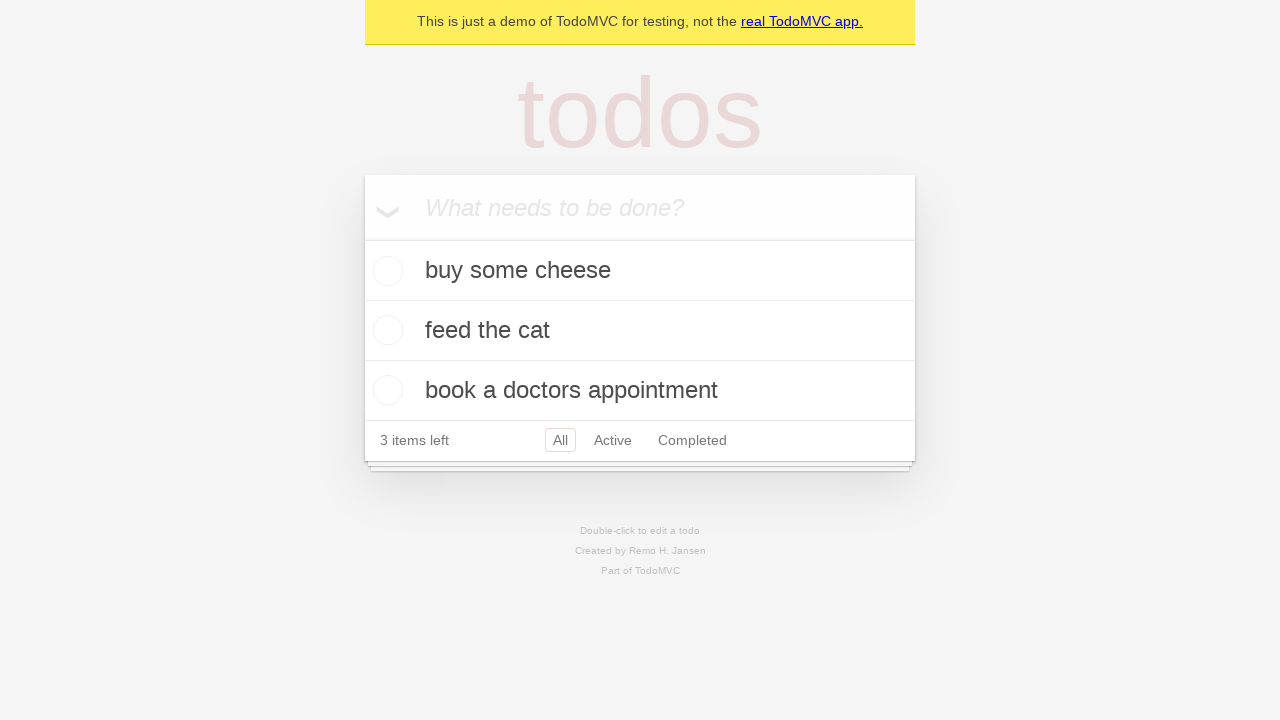

Waited for all three todo items to load
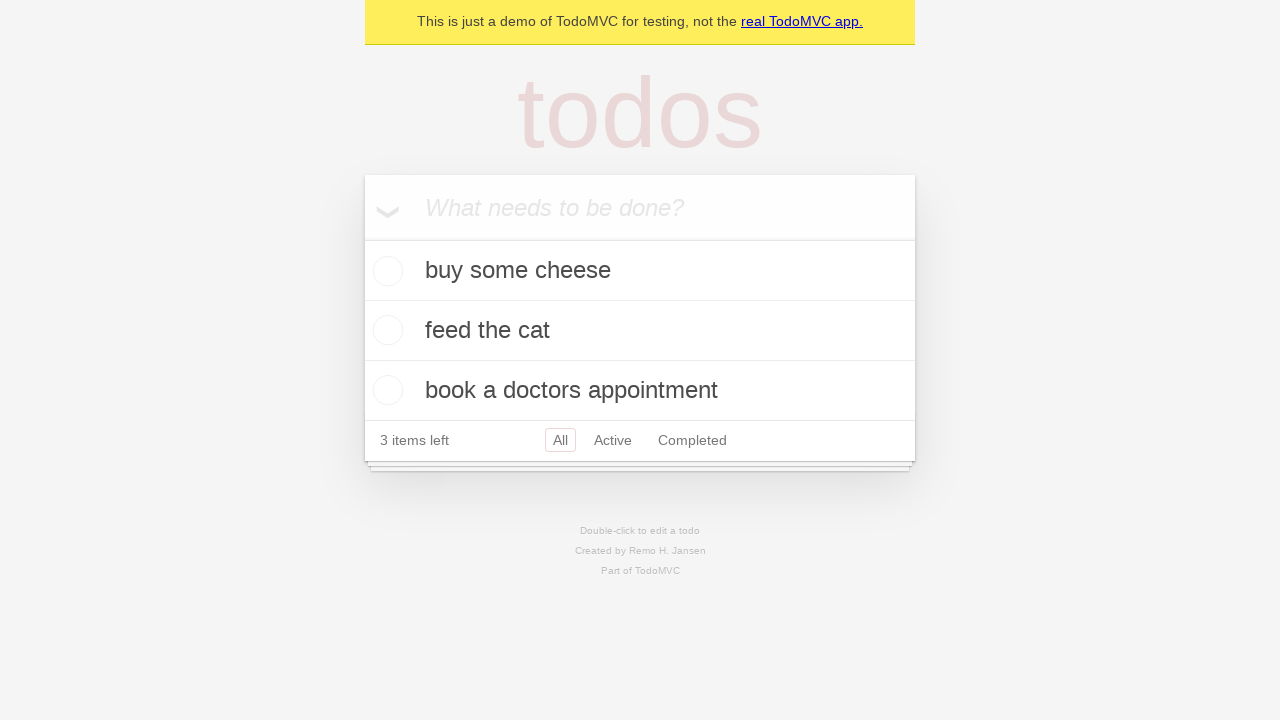

Marked first todo item as complete at (385, 271) on .todo-list li .toggle >> nth=0
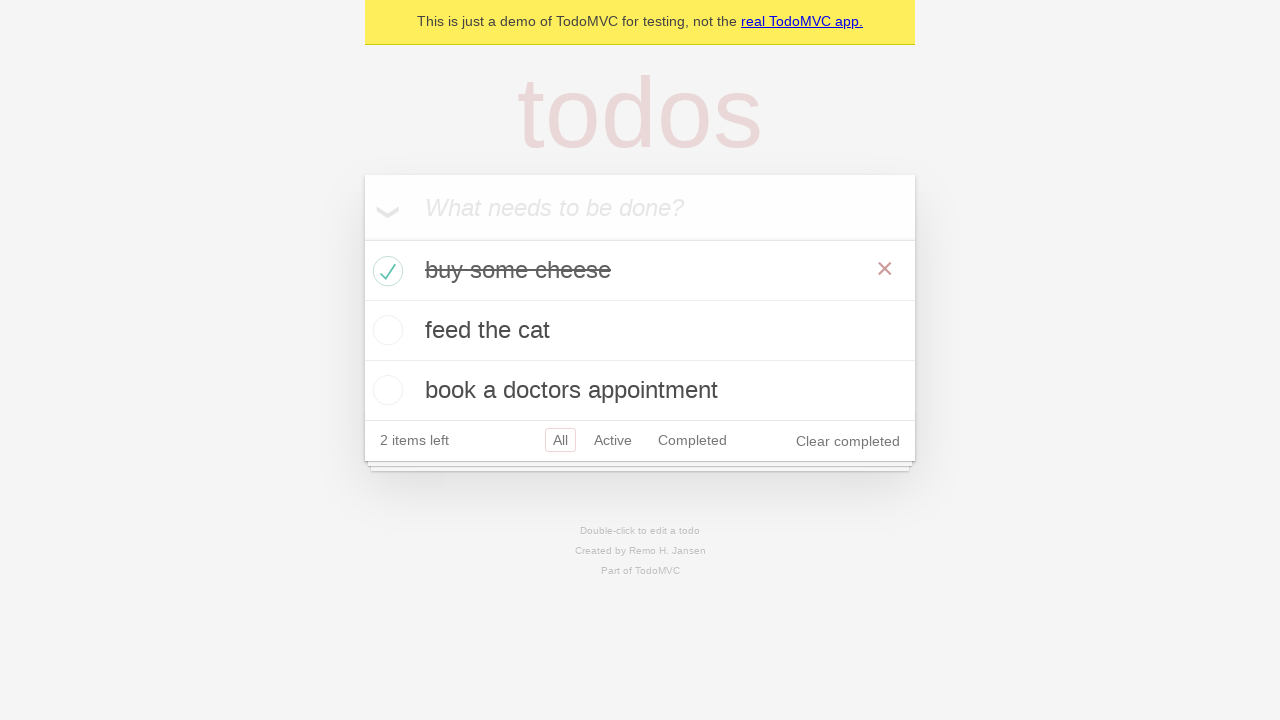

Waited for clear completed button to appear
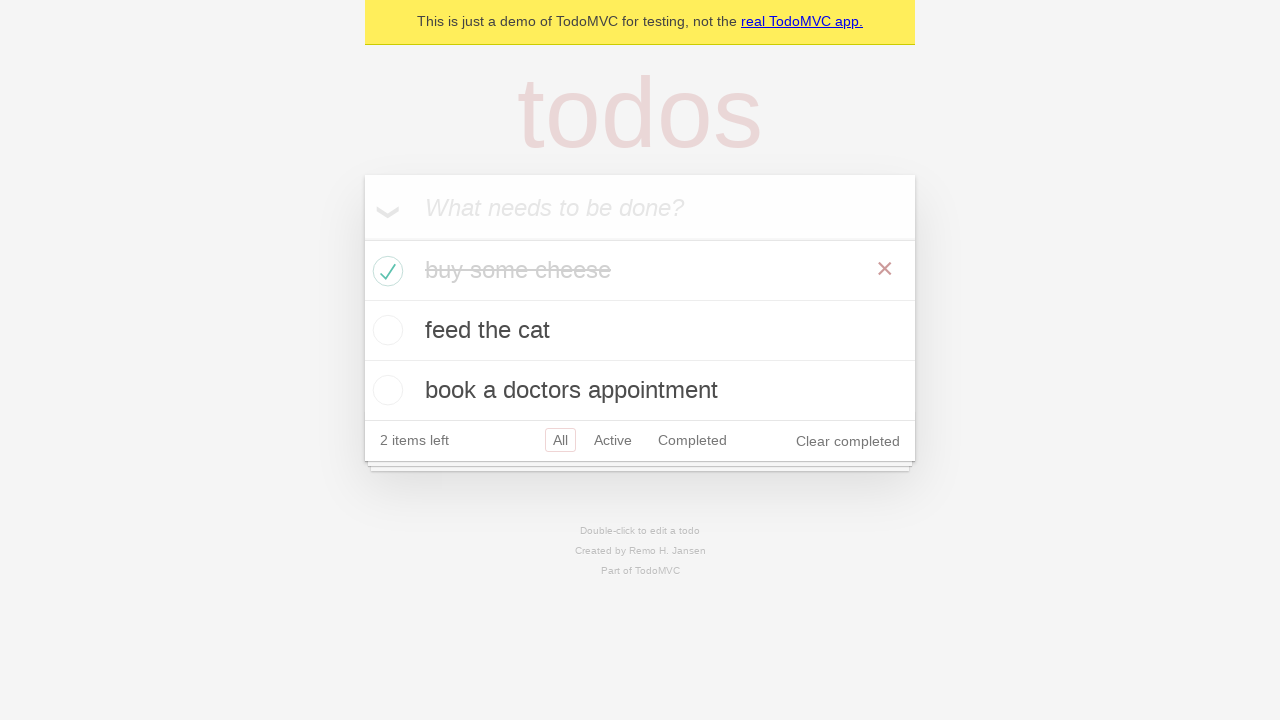

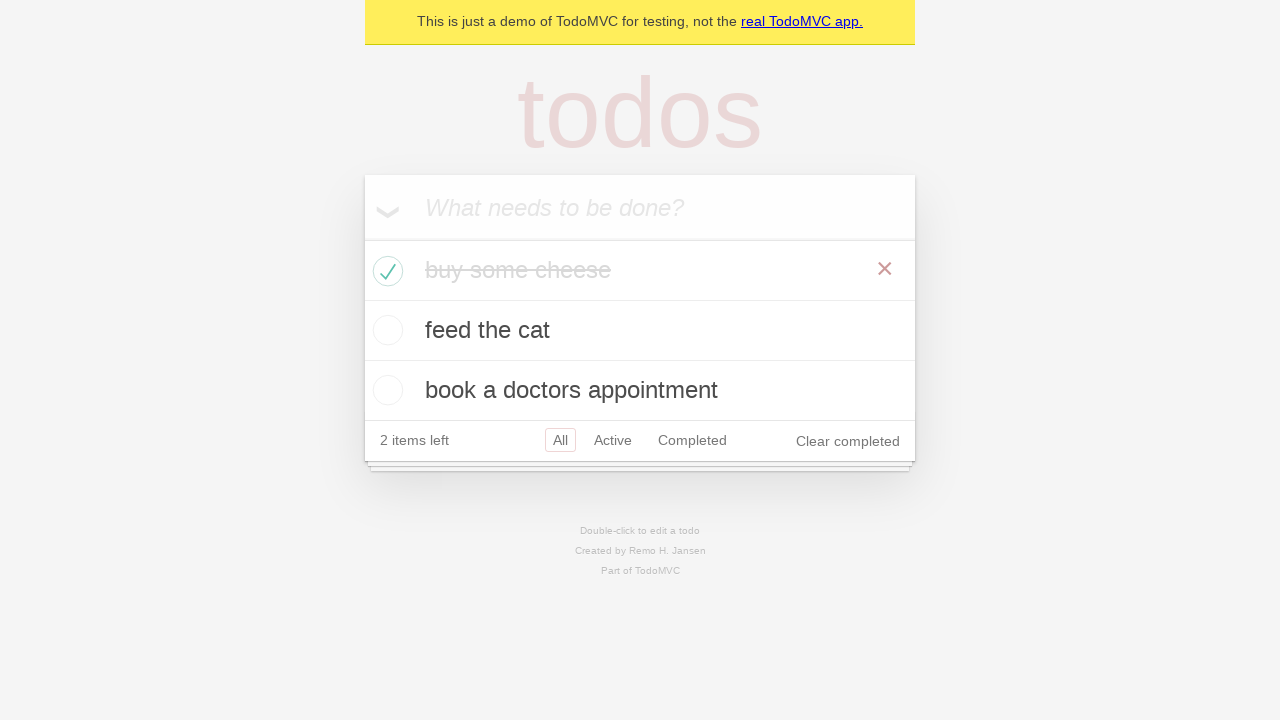